Tests filling a disabled input field using JavaScript executor to set the value attribute directly

Starting URL: http://practice.cydeo.com/dynamic_controls

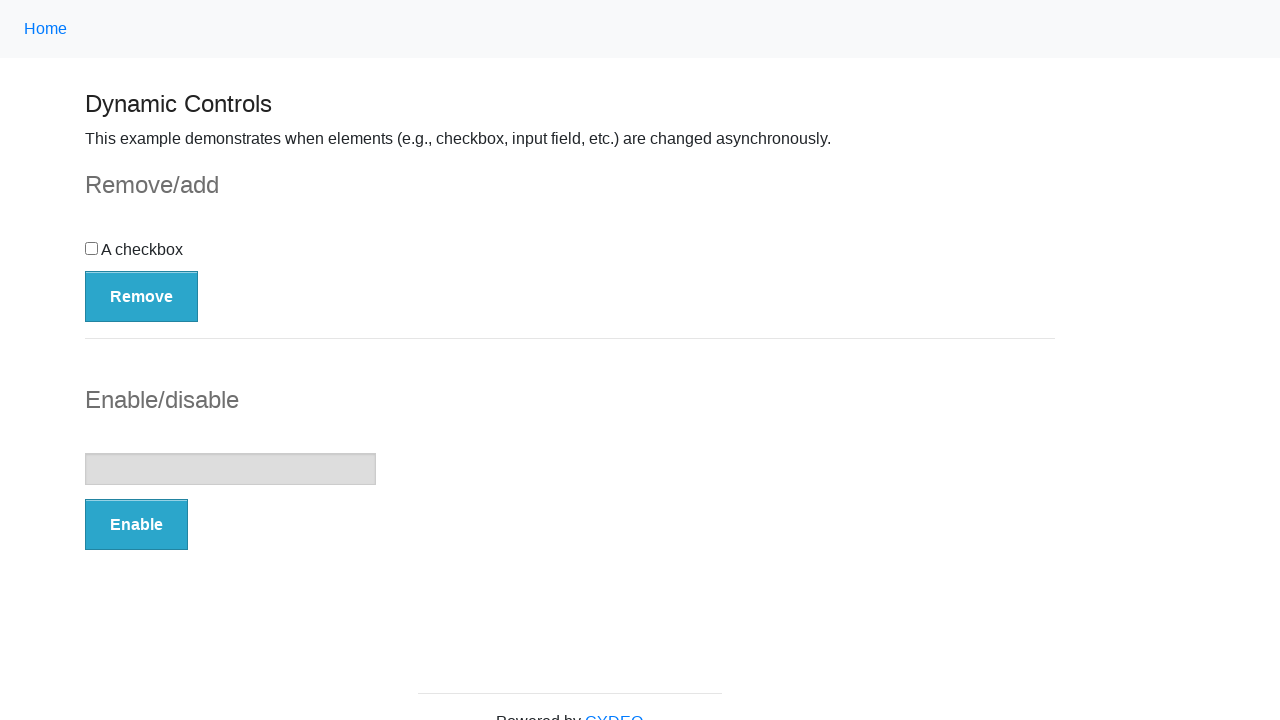

Set disabled input field value to 'Hello Disabled Input' using JavaScript executor
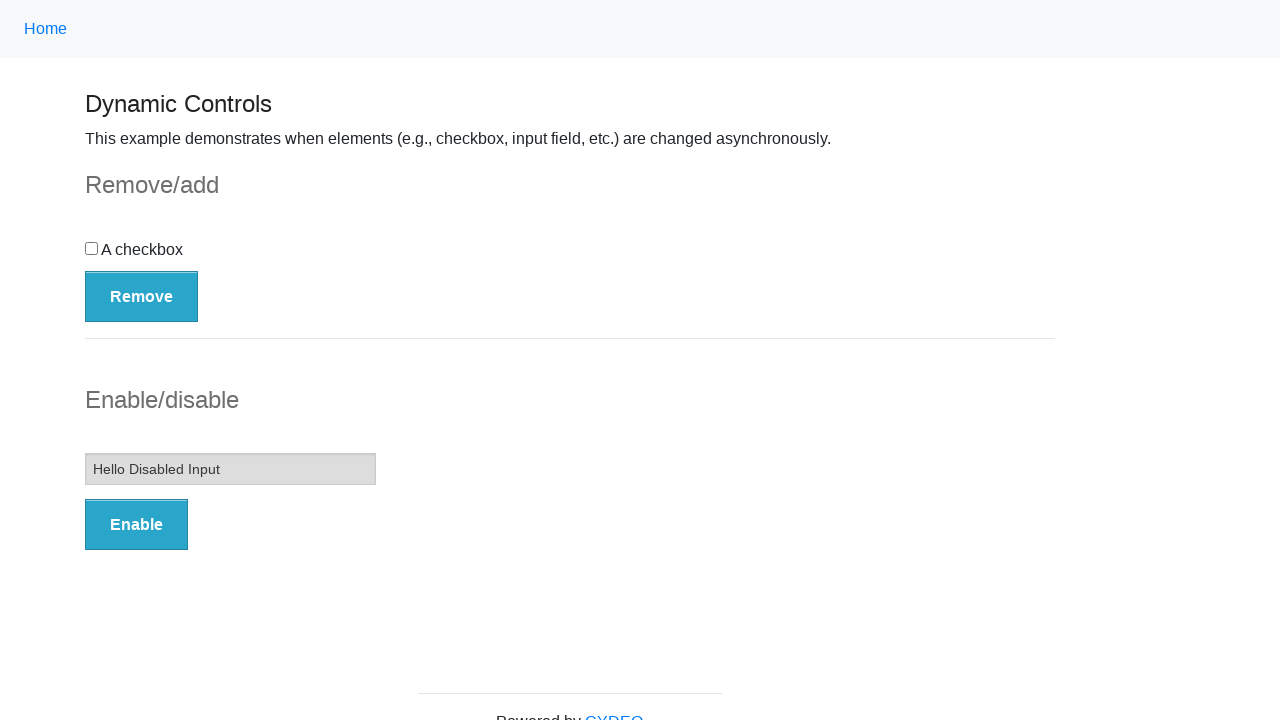

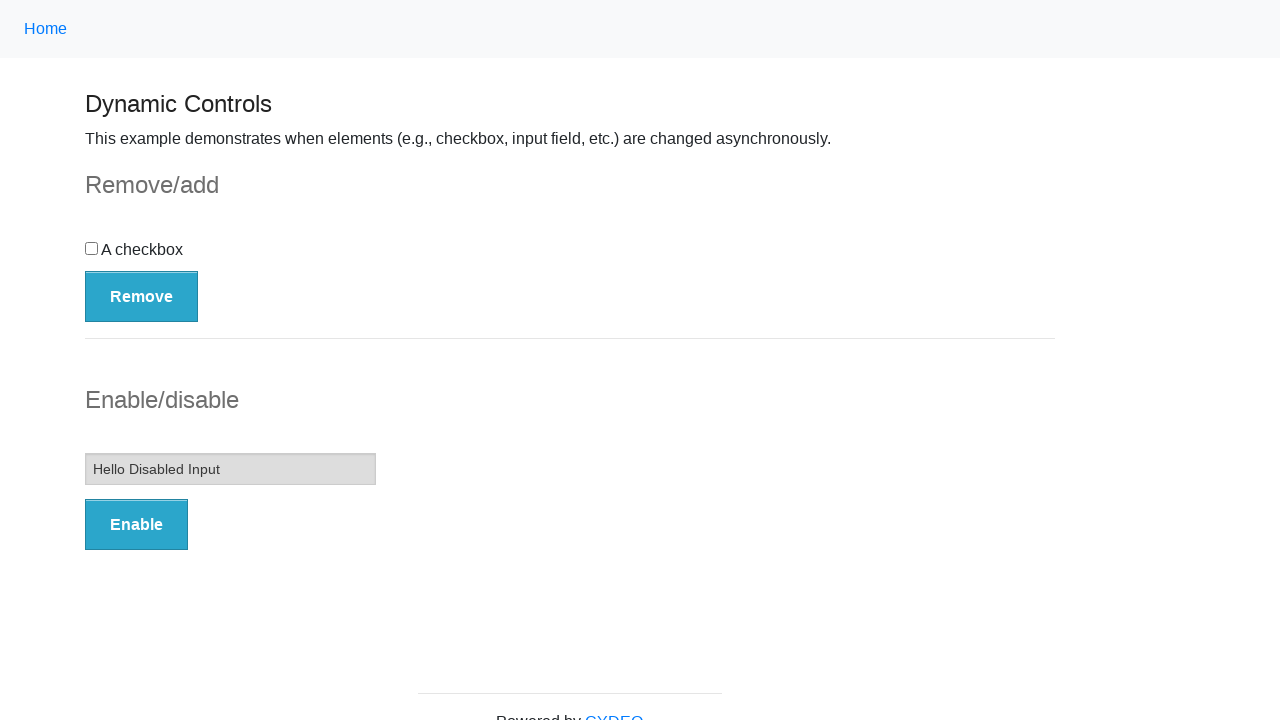